Tests handling of child browser windows/tabs by clicking a link that opens a new page, extracting text from the new page, and using that text to populate a field on the original page.

Starting URL: https://rahulshettyacademy.com/loginpagePractise/

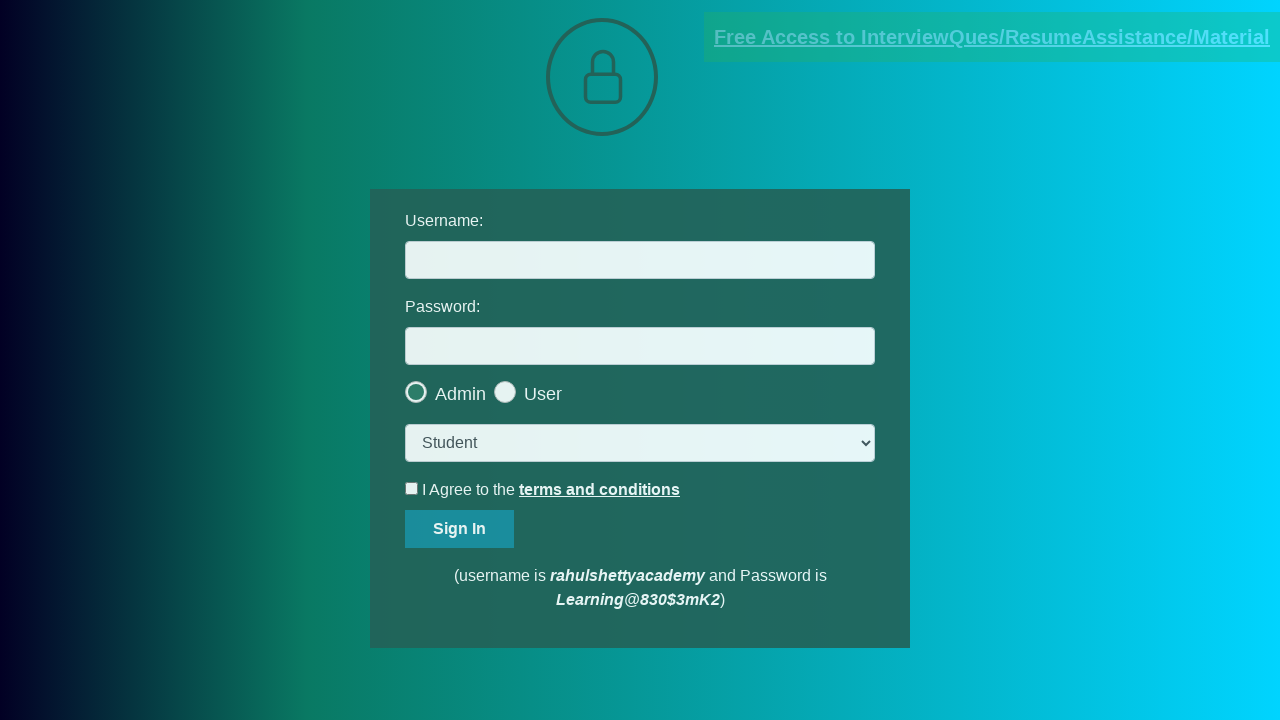

Located username field and document link
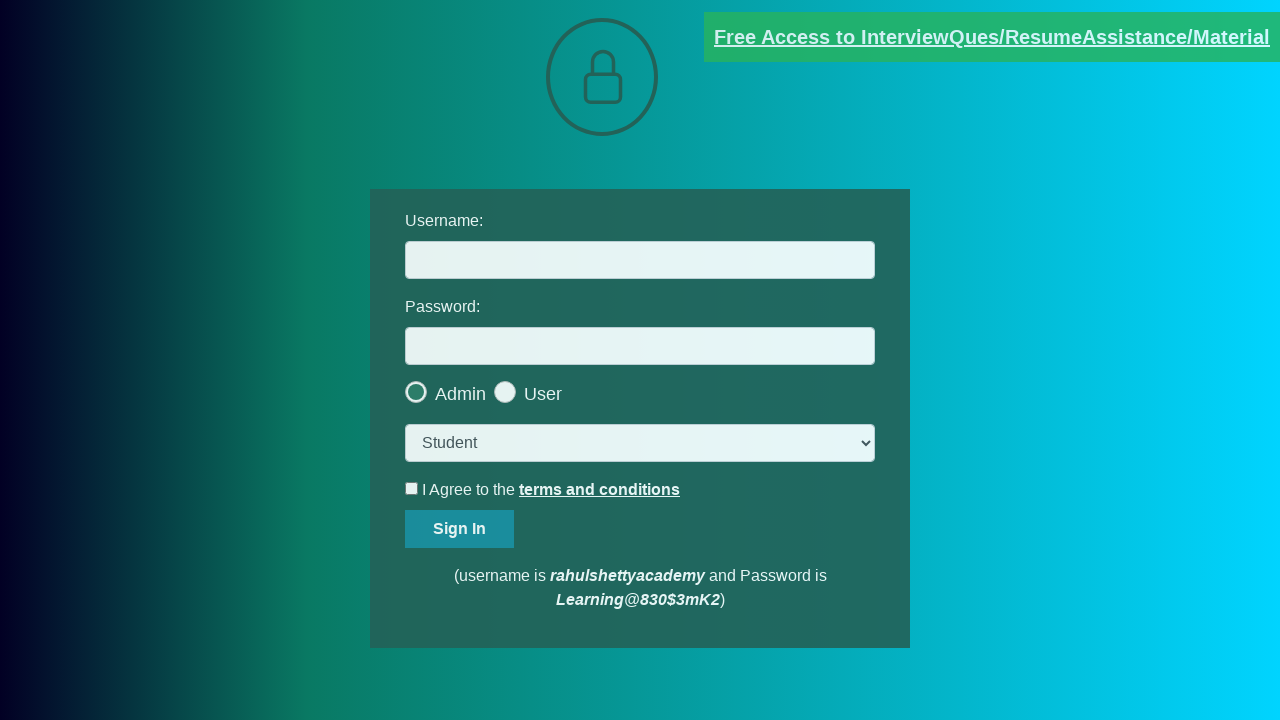

Clicked document link to open new page at (992, 37) on [href*='documents-request']
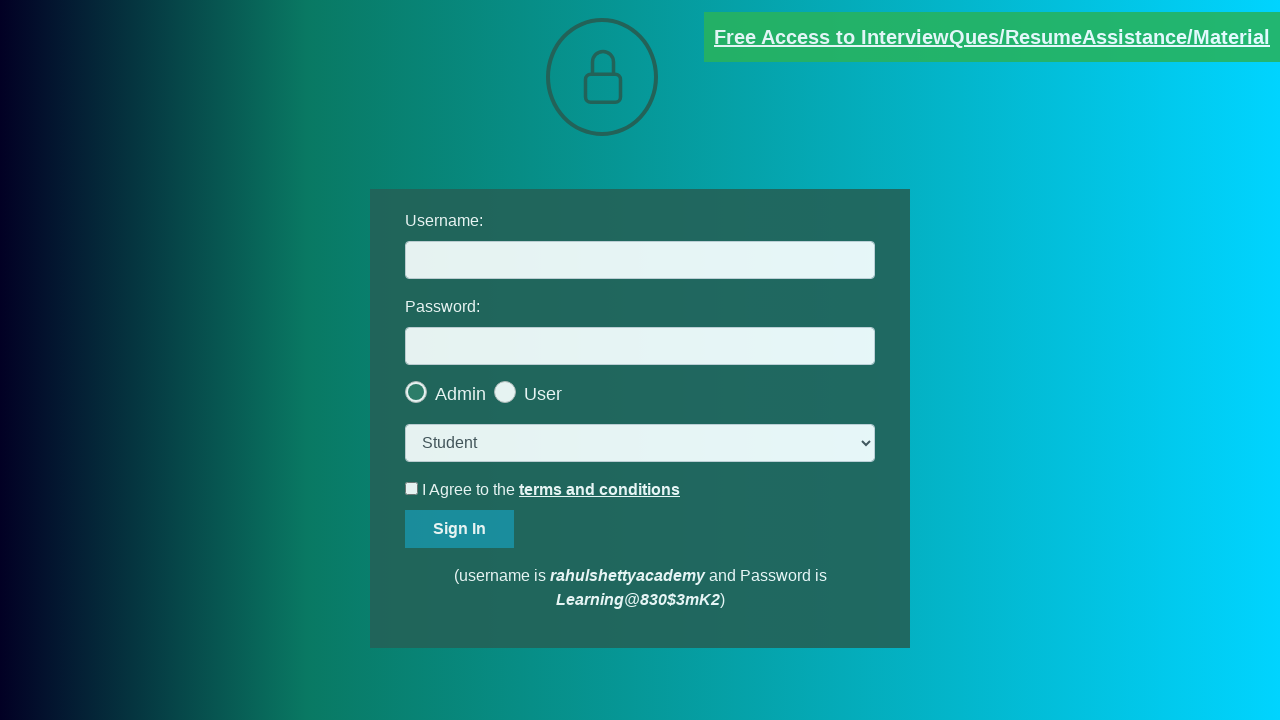

Captured new page object from context
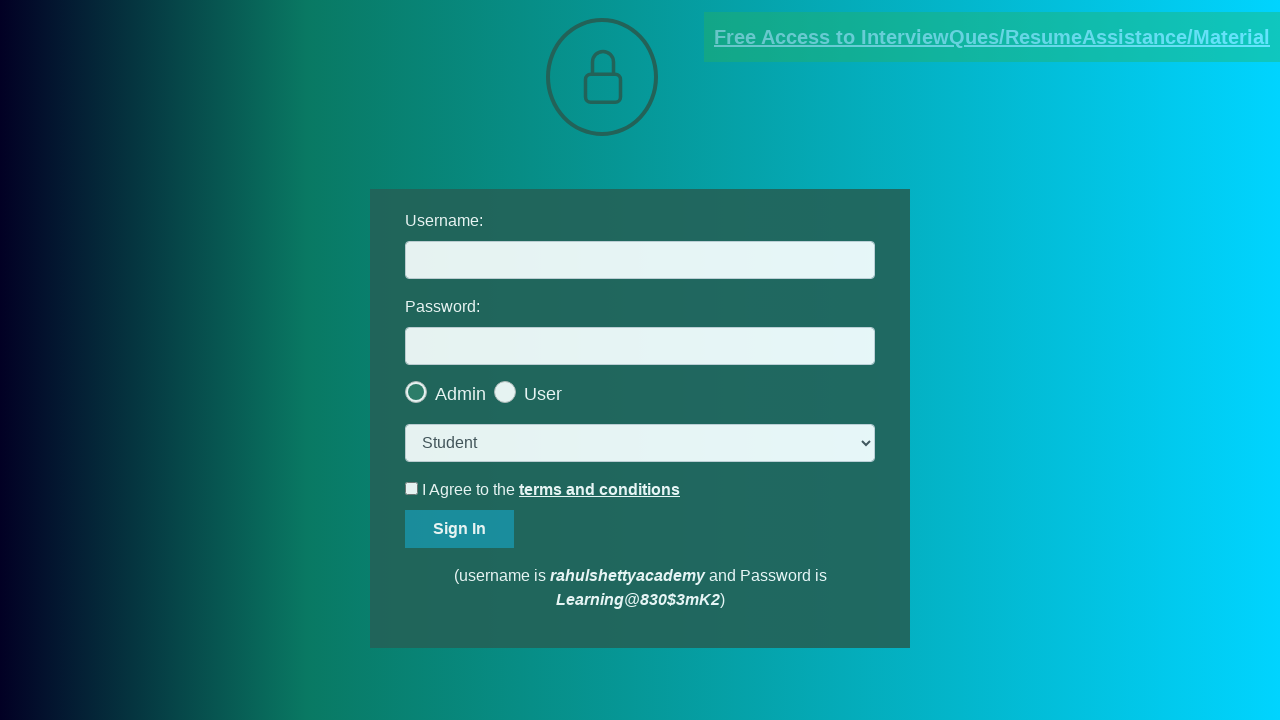

New page finished loading
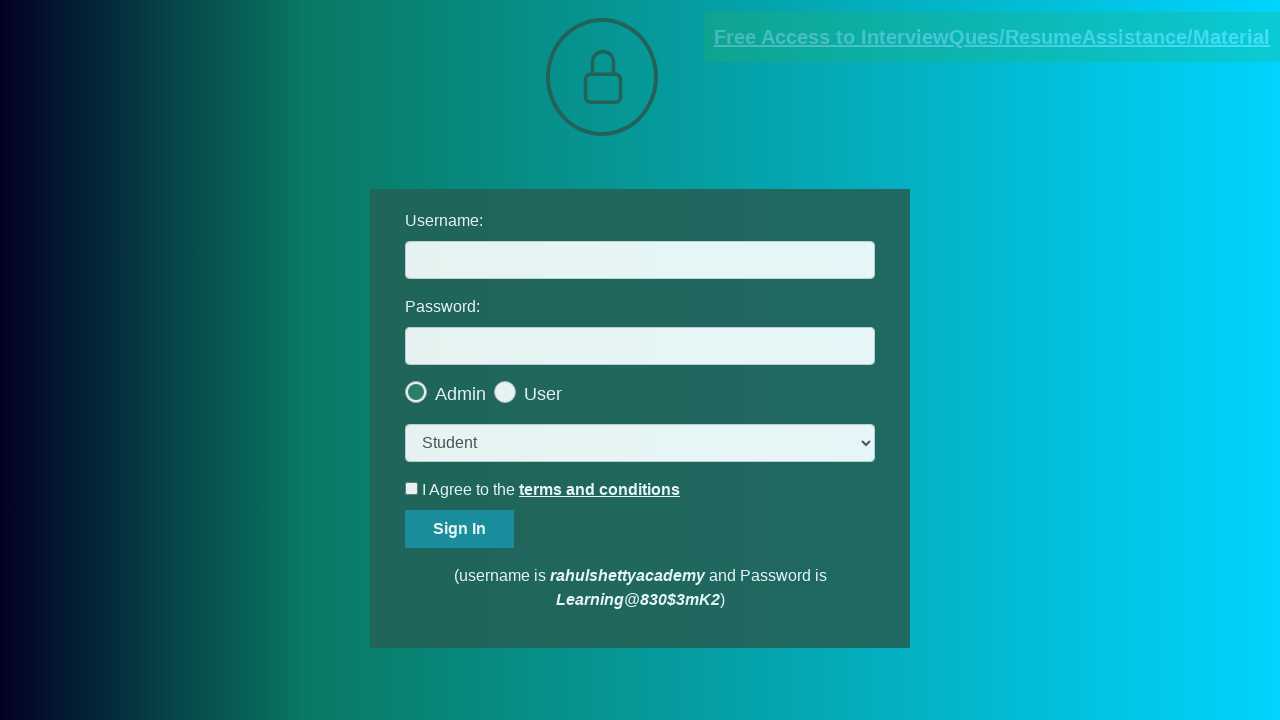

Extracted heading text from new page: 'Please email us at mentor@rahulshettyacademy.com with below template to receive response '
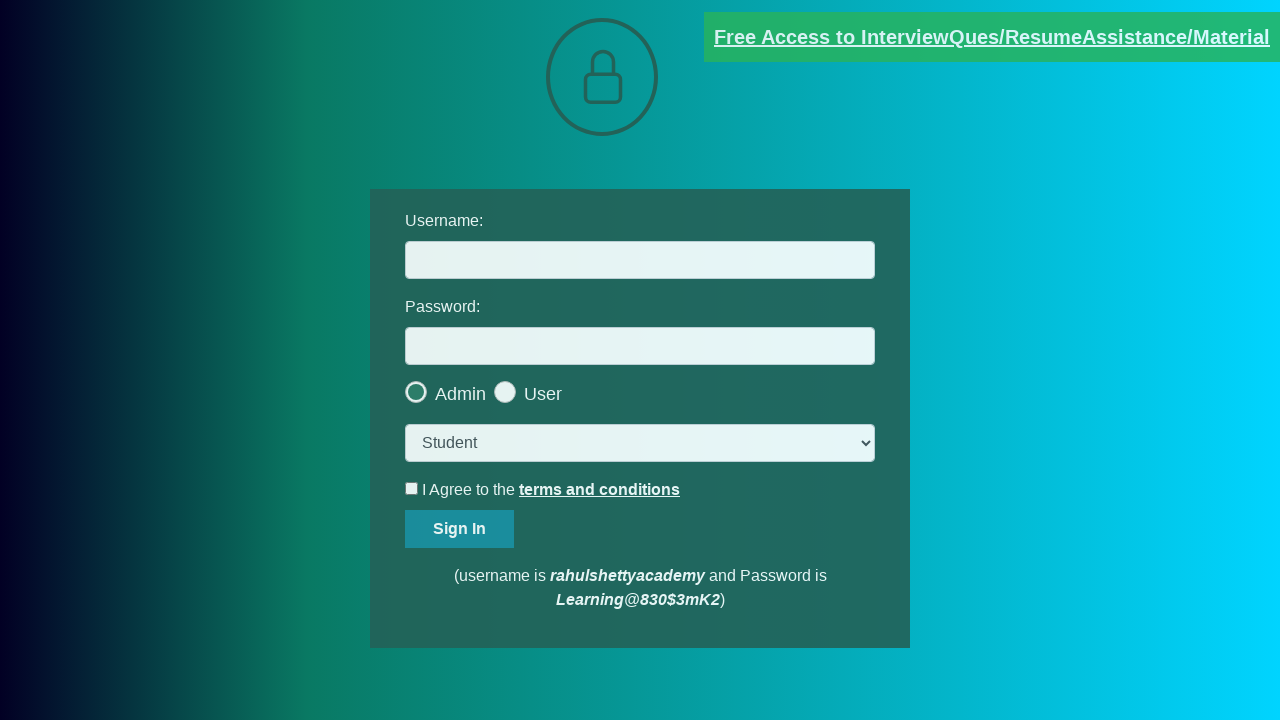

Extracted domain from heading text: 'rahulshettyacademy.com'
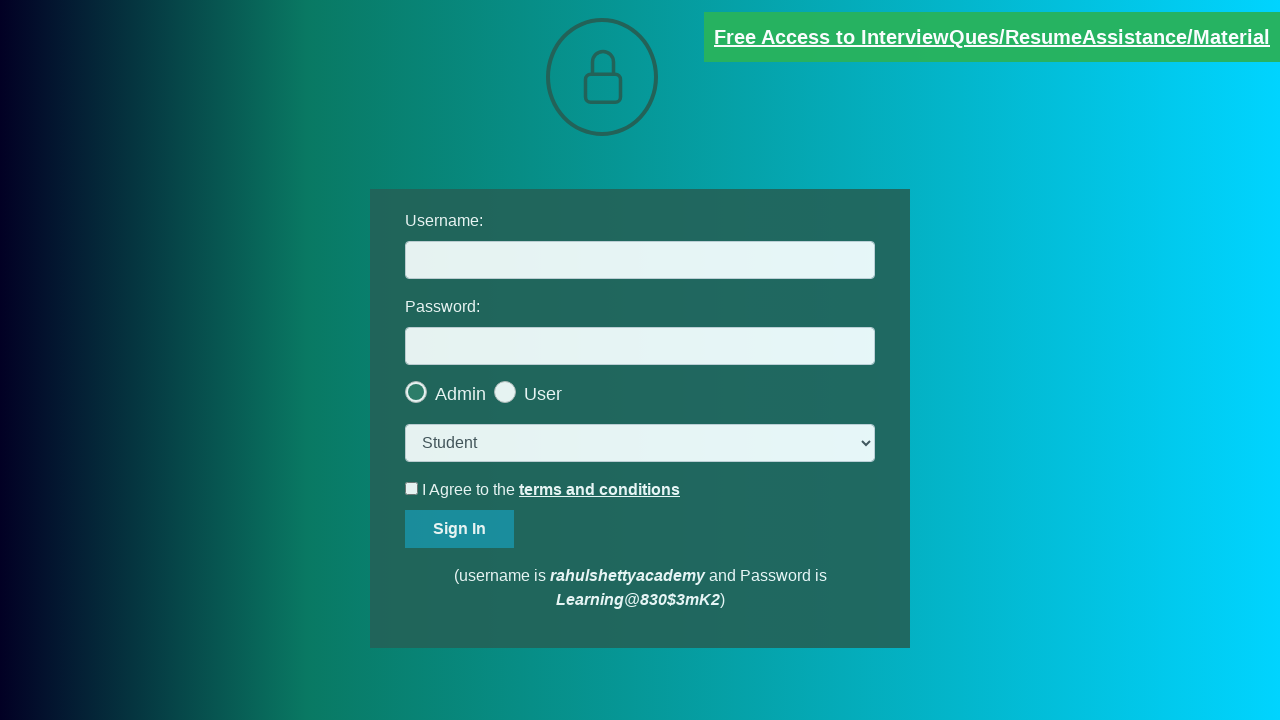

Filled username field with extracted domain 'rahulshettyacademy.com' on #username
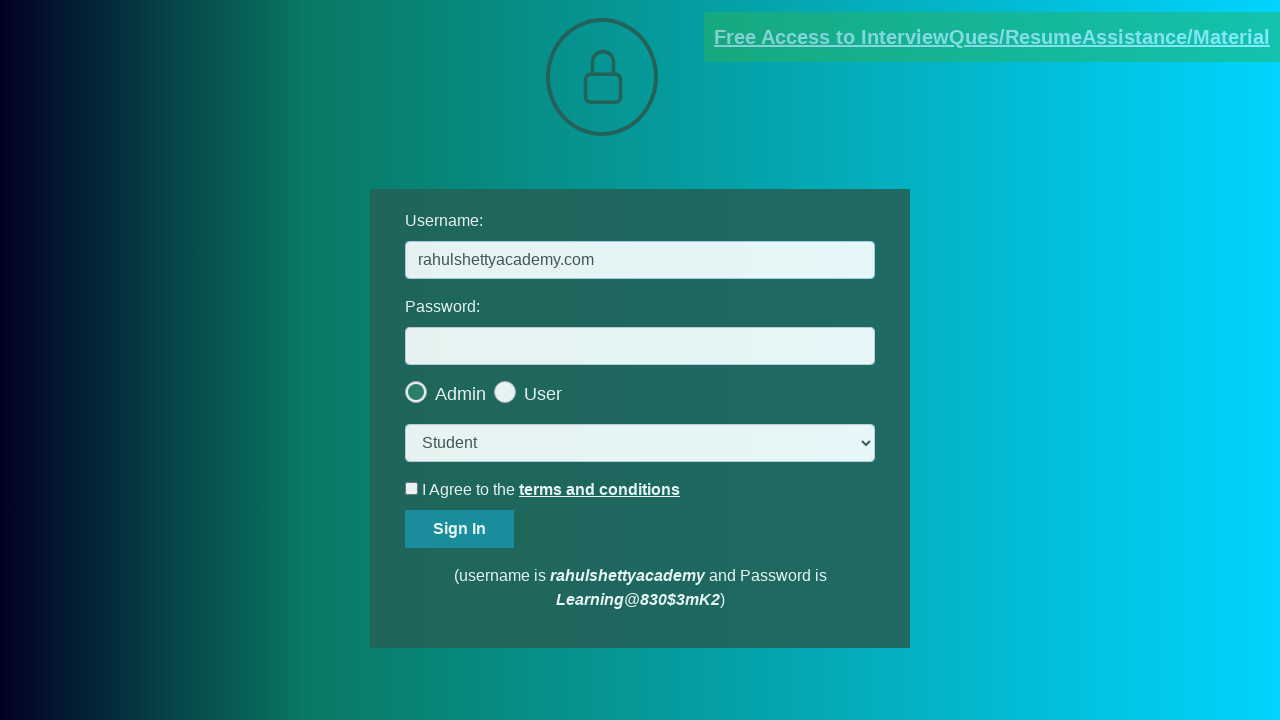

Brought original landing page back to front
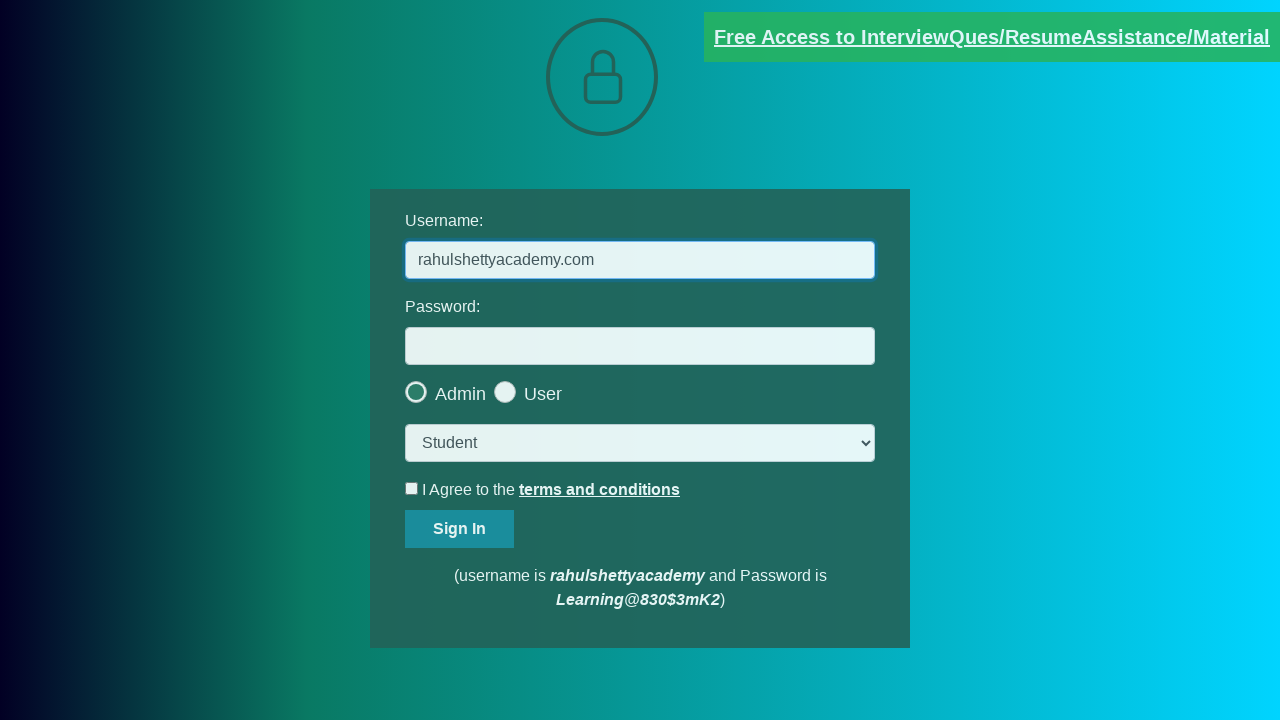

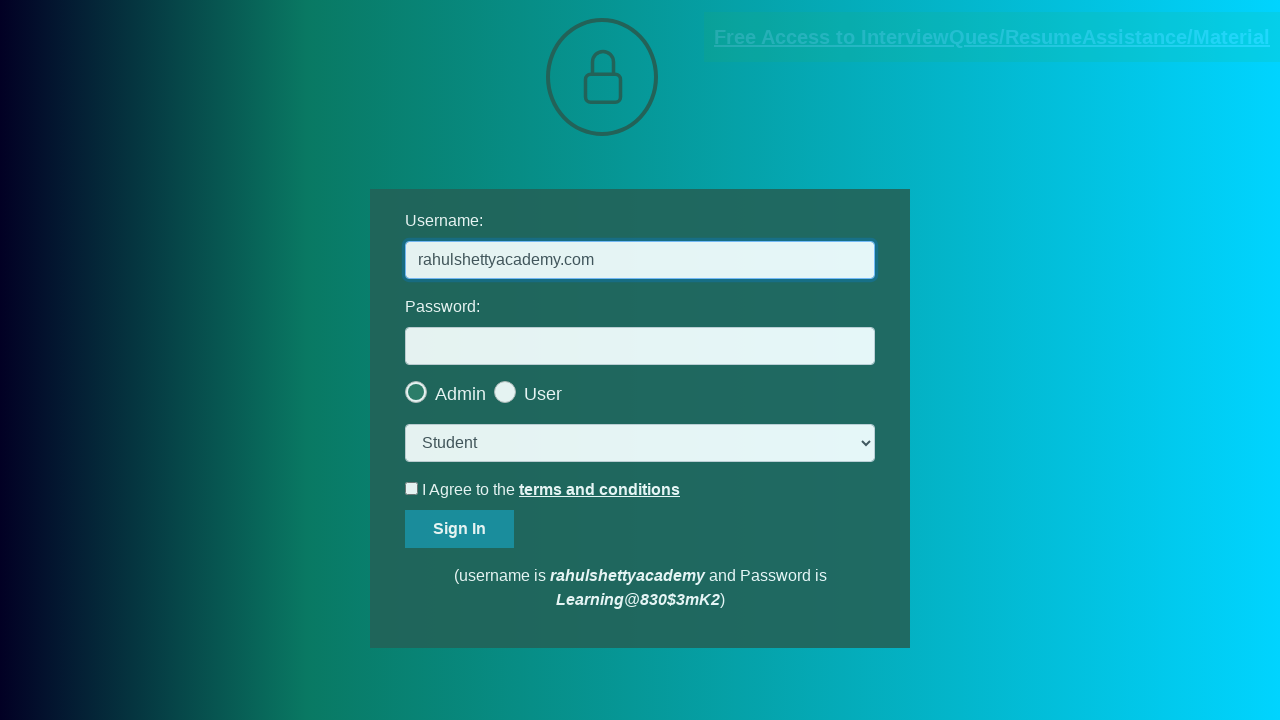